Selects Option 2 from the dropdown and validates it is selected

Starting URL: https://the-internet.herokuapp.com/dropdown

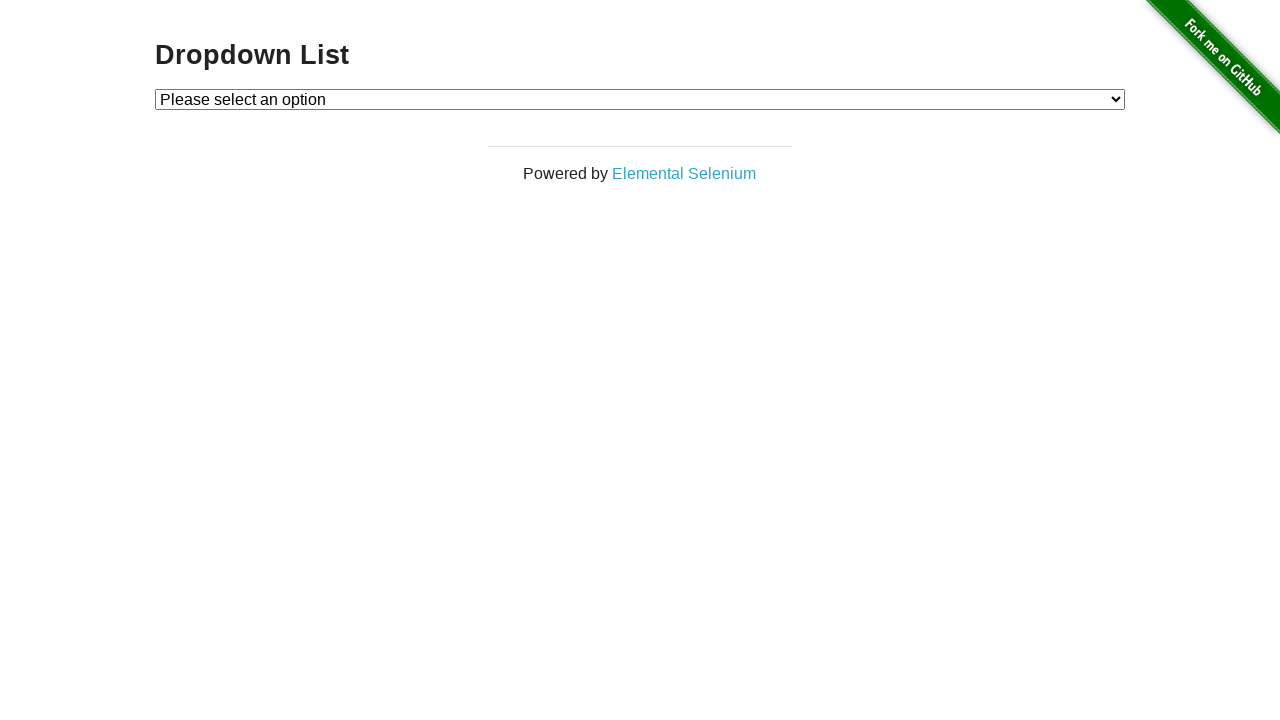

Navigated to dropdown page
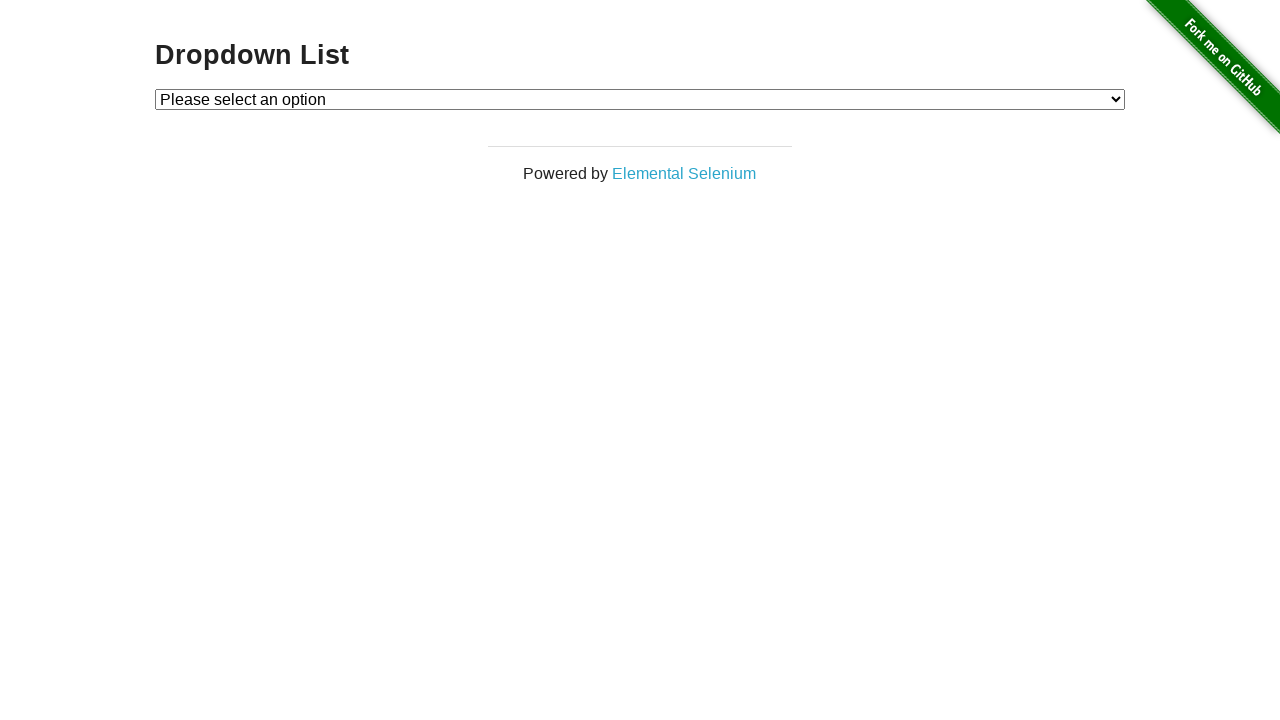

Selected Option 2 from dropdown using index on select#dropdown
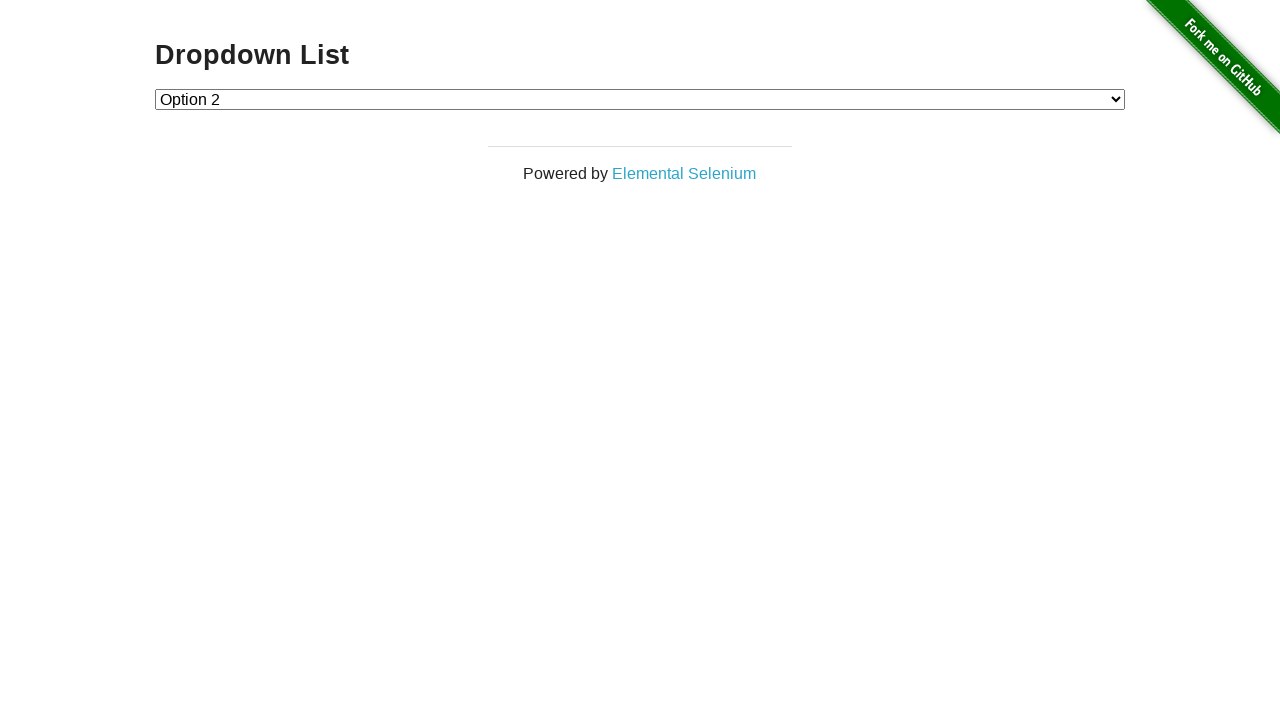

Located the selected option in dropdown
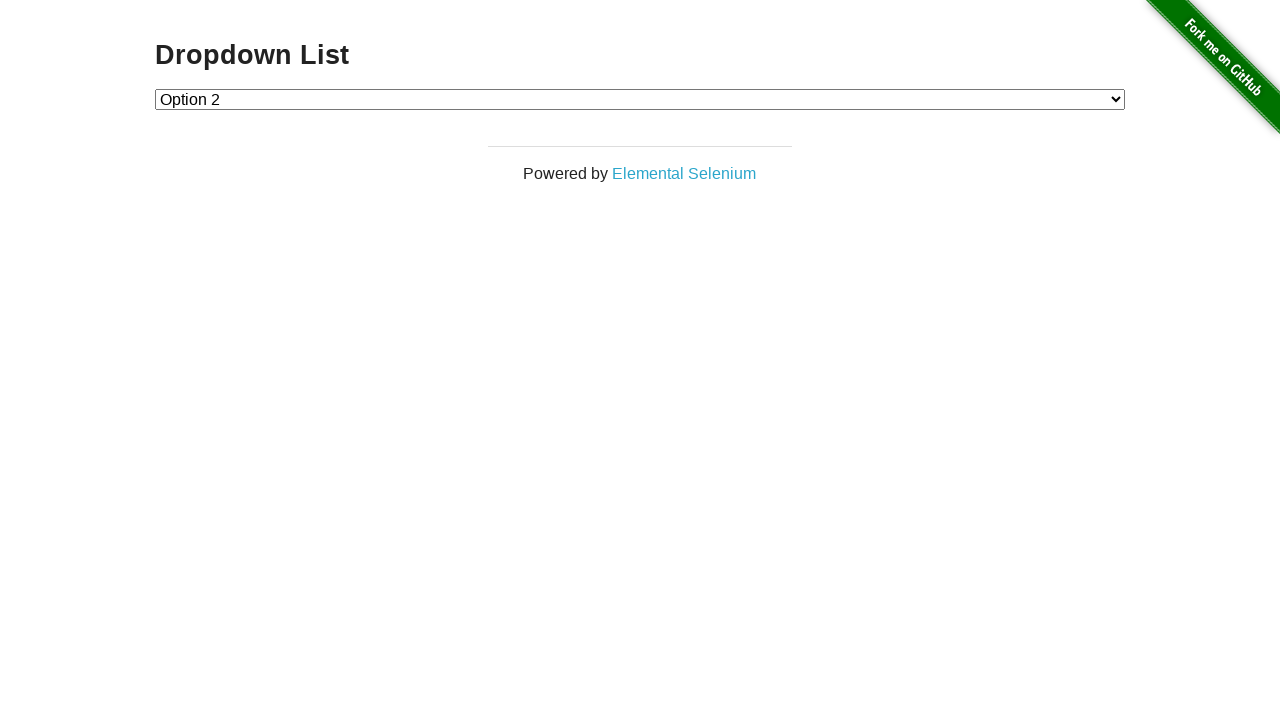

Verified that Option 2 is selected
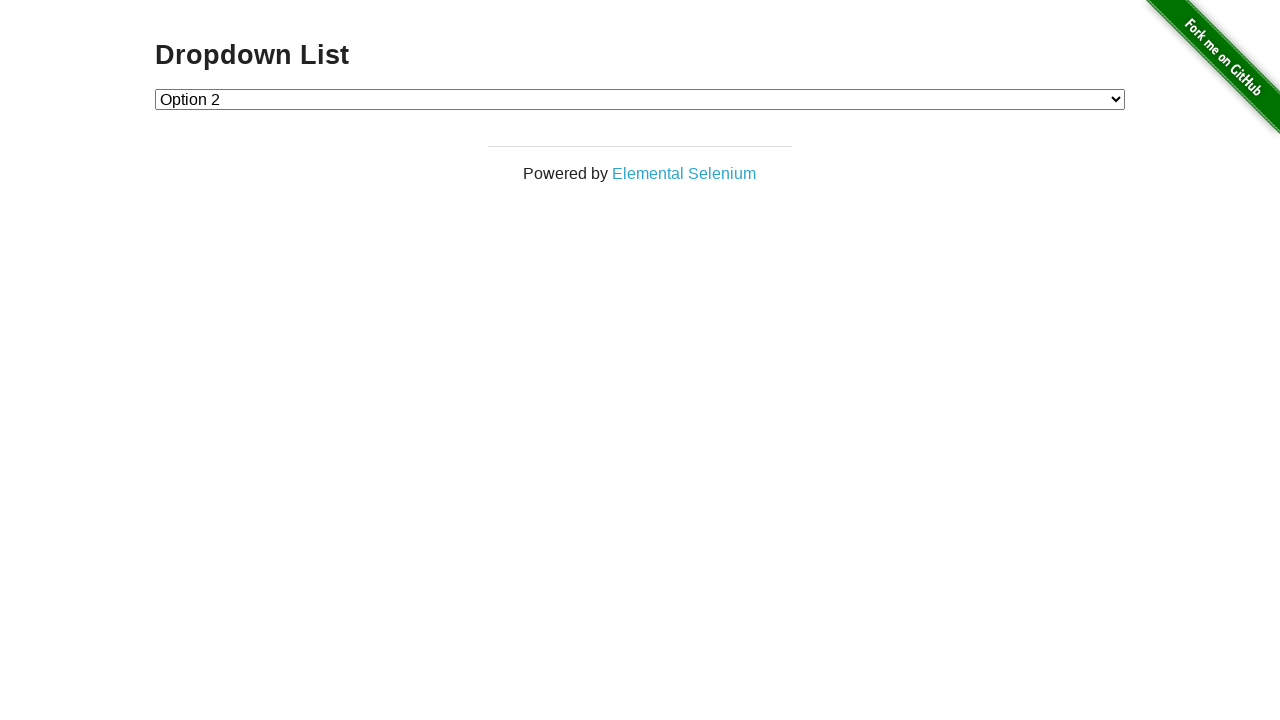

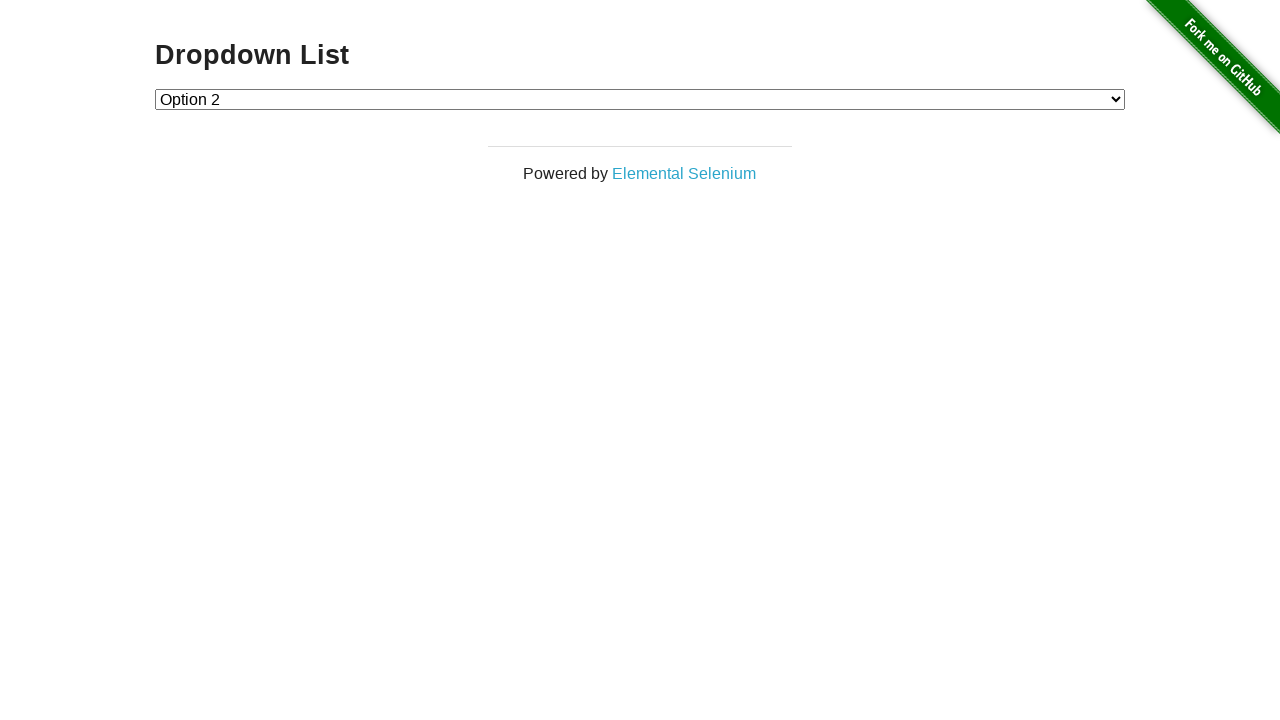